Tests drag-and-drop functionality by dragging an element and dropping it onto a target area, then verifies the drop was successful

Starting URL: https://demoqa.com/droppable

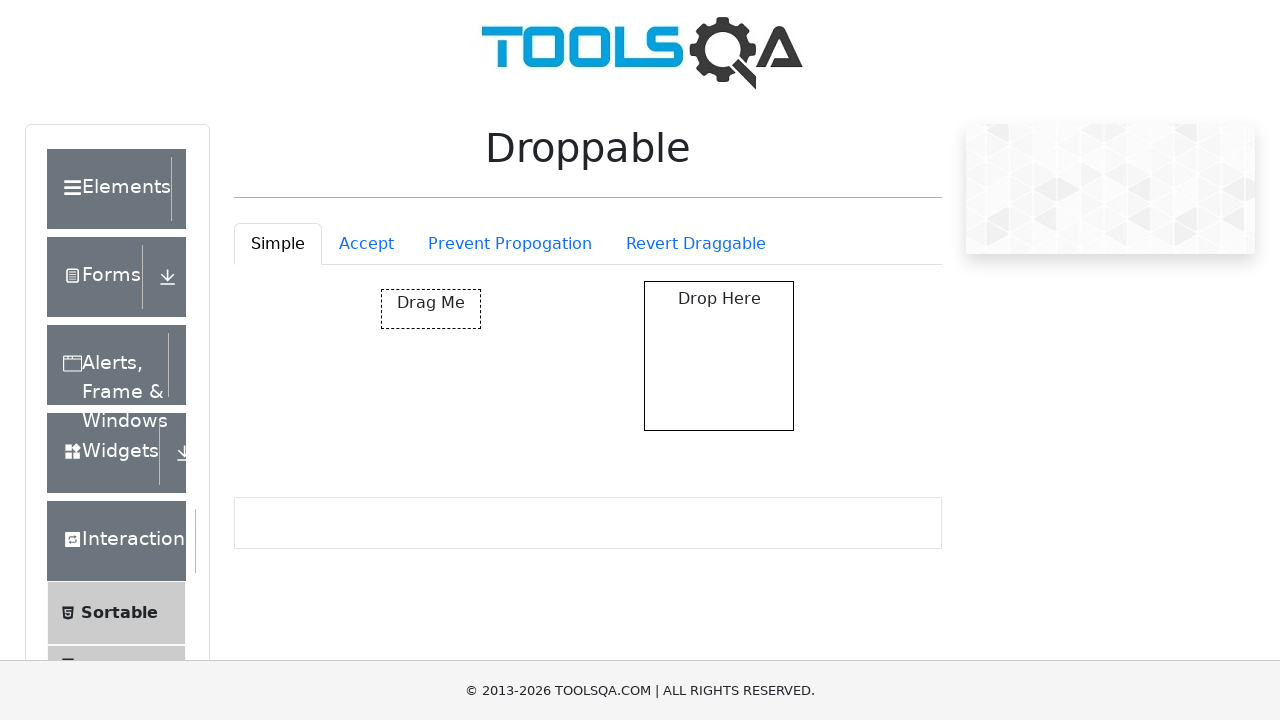

Located the draggable element
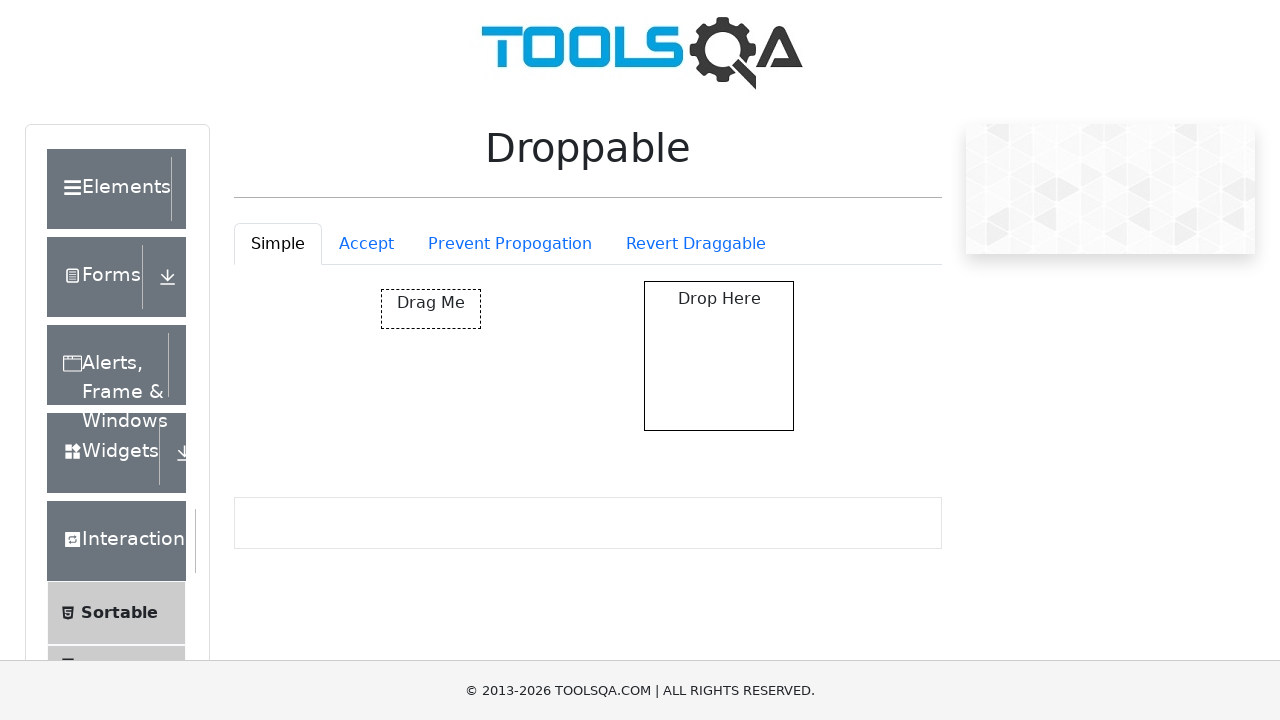

Located the droppable target element
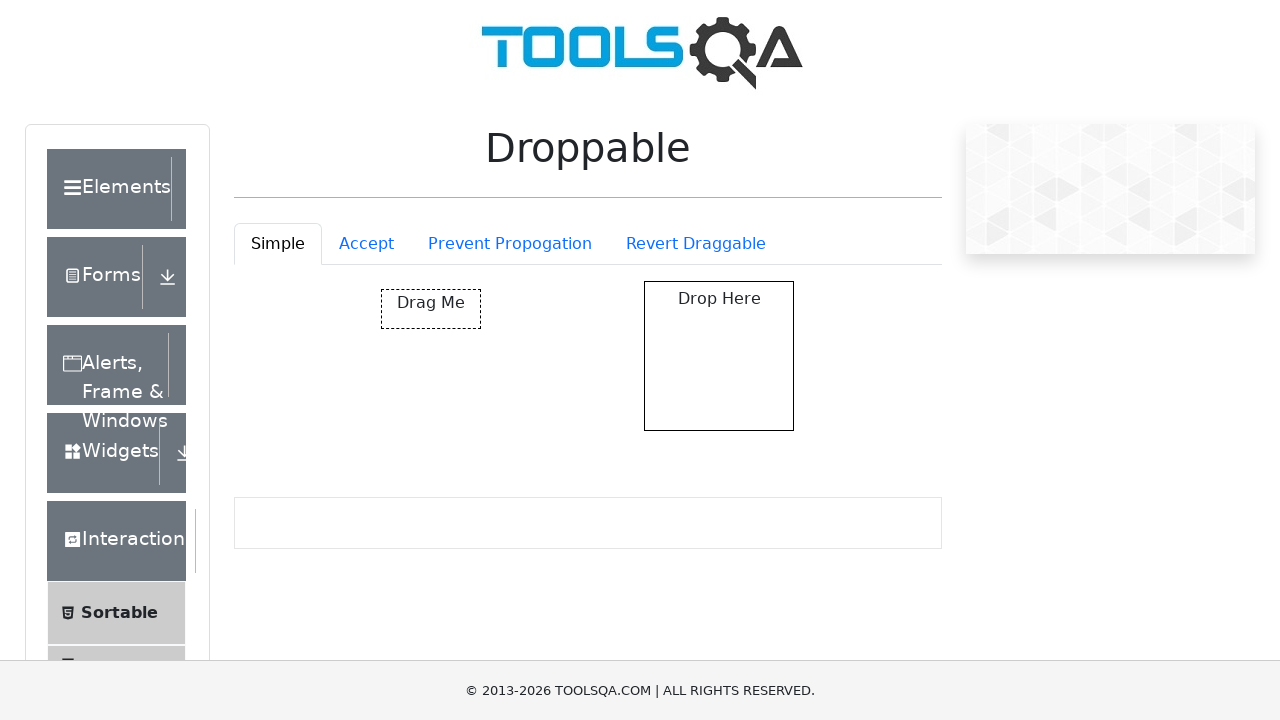

Dragged element and dropped it onto the target area at (719, 356)
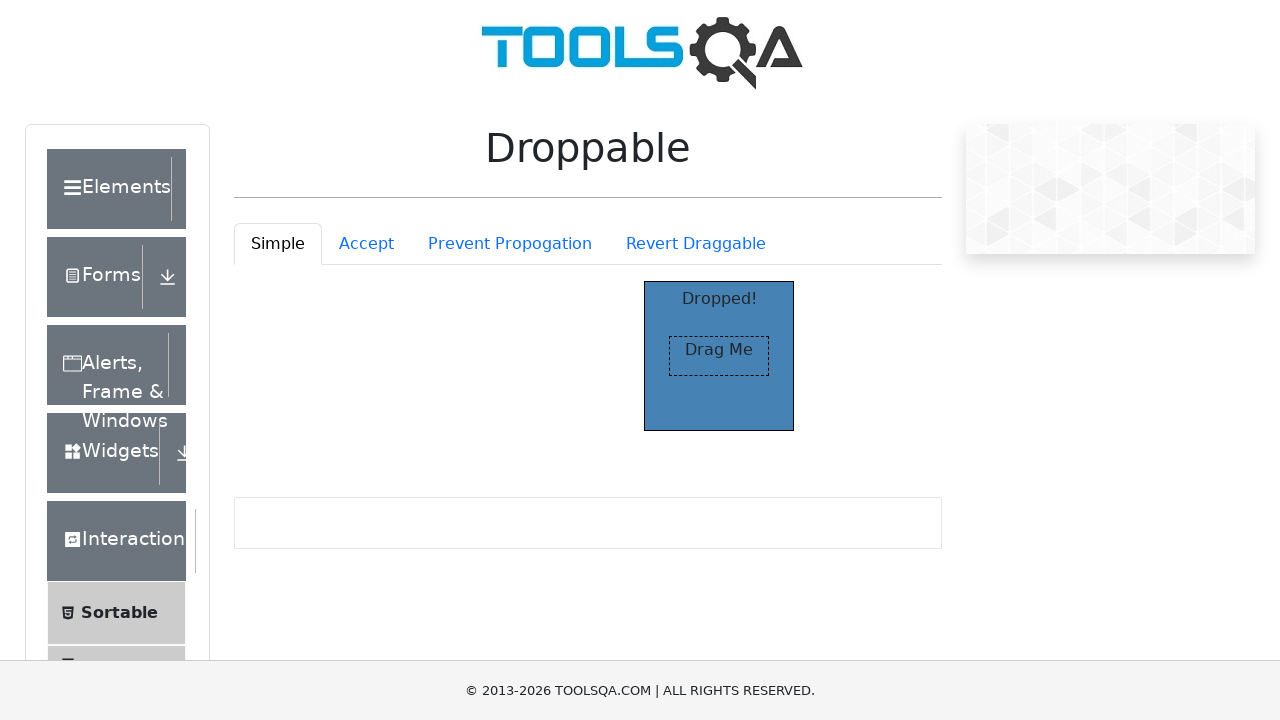

Verified that droppable element has 'ui-state-highlight' class indicating successful drop
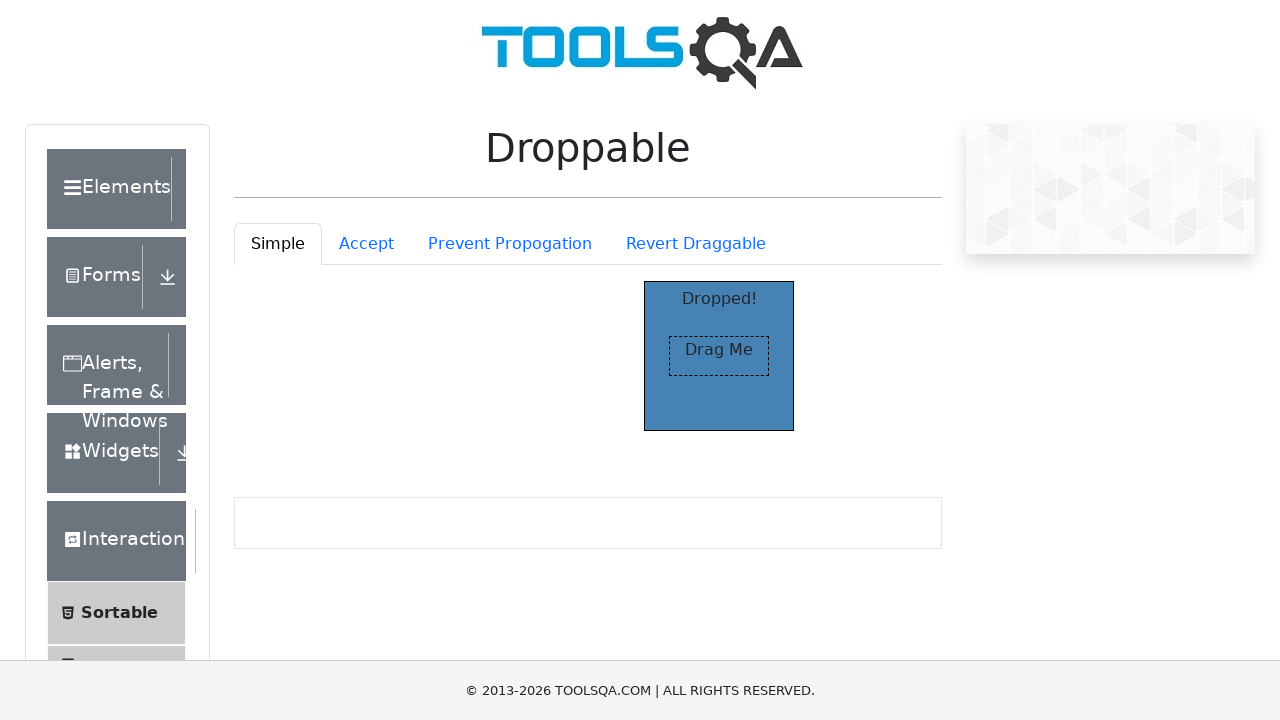

Highlighted the droppable element with yellow background using JavaScript
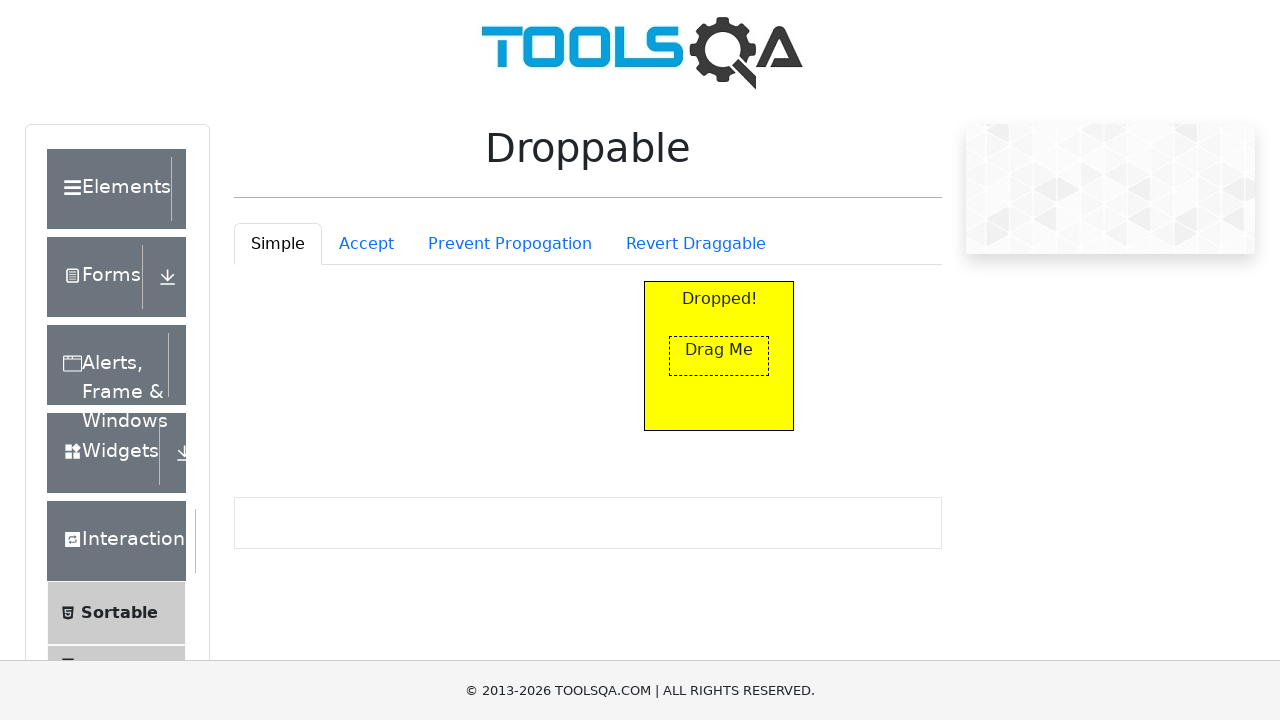

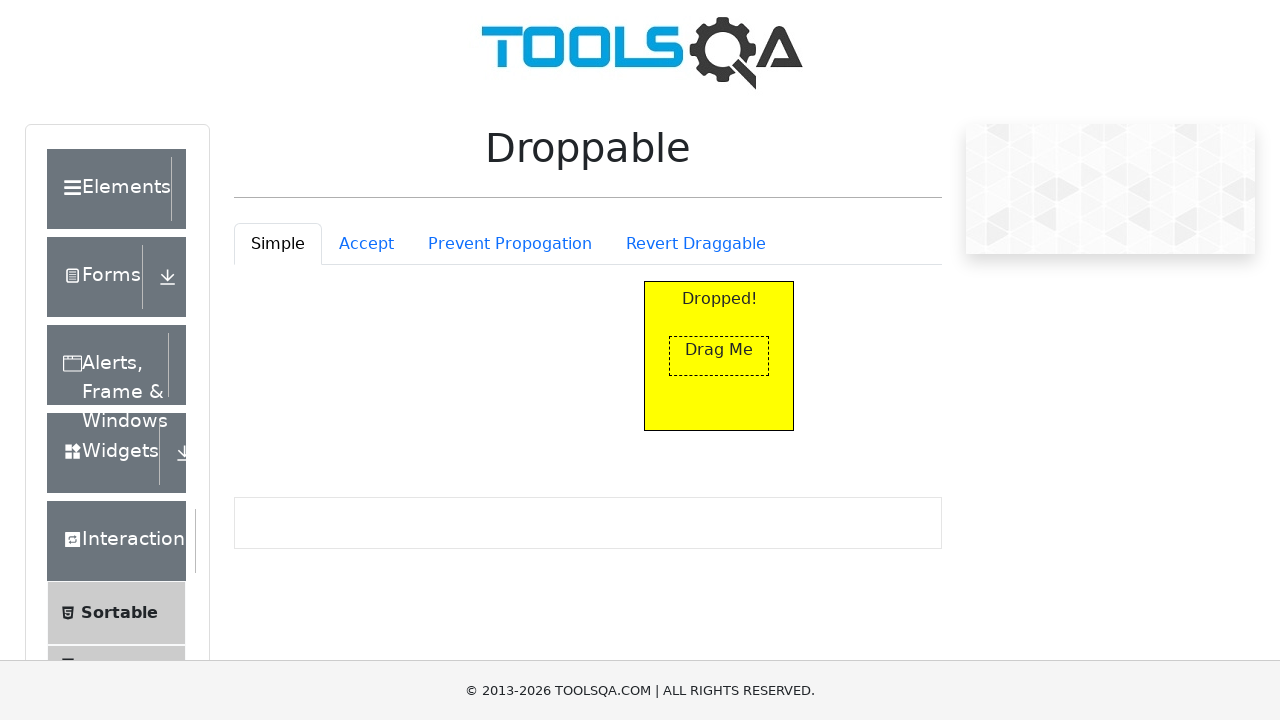